Tests checkbox selection functionality by selecting the first two checkboxes on a practice page

Starting URL: https://smartwebby.com/PHP/Phptips2.asp

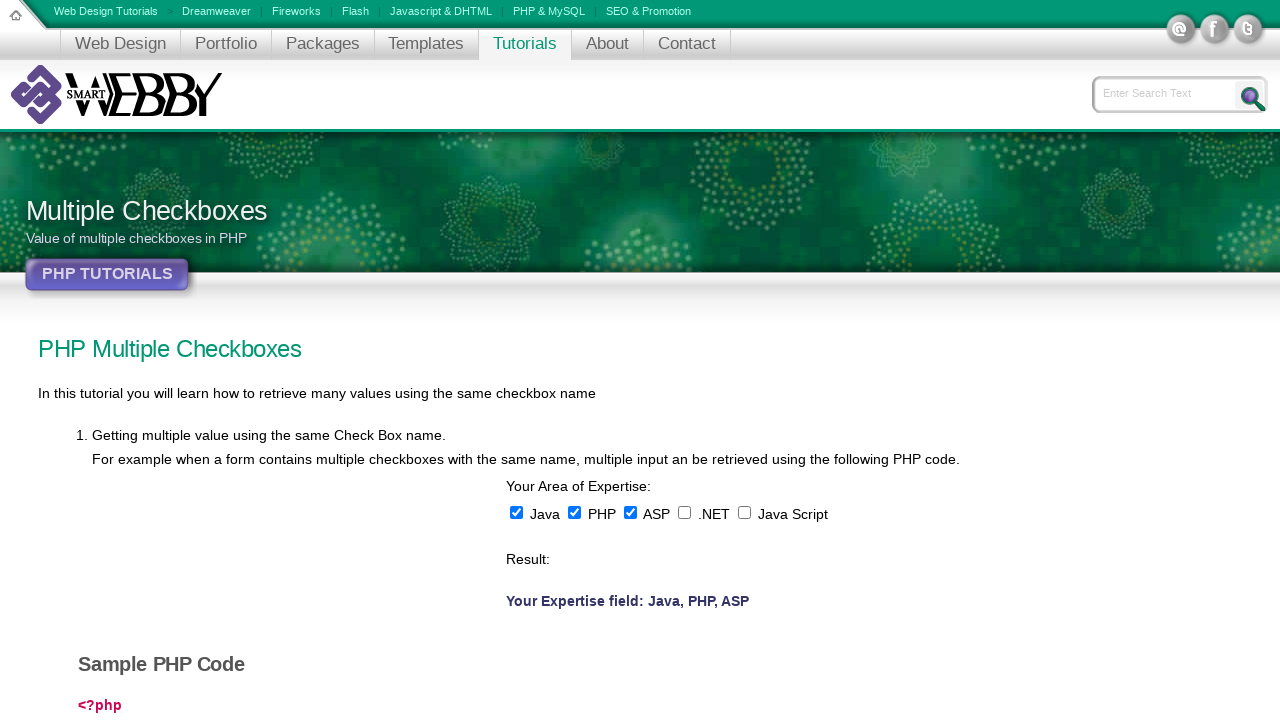

Navigated to practice page
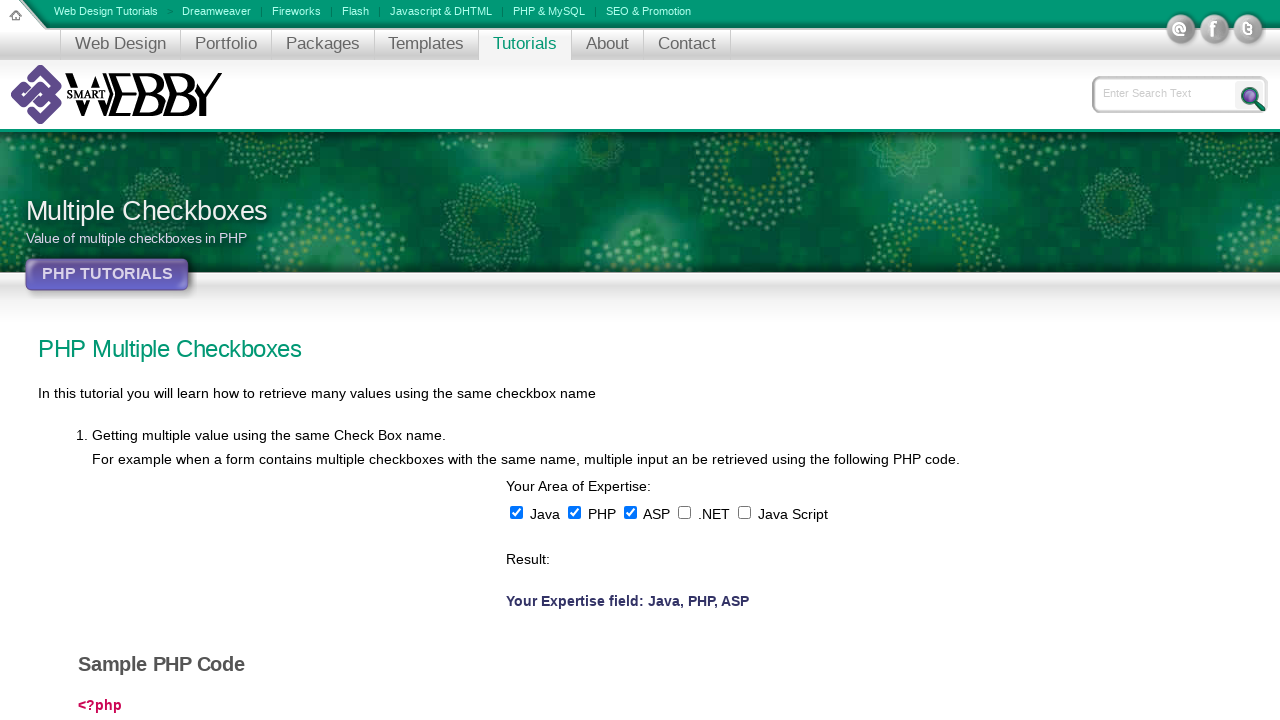

Located all checkboxes on the page
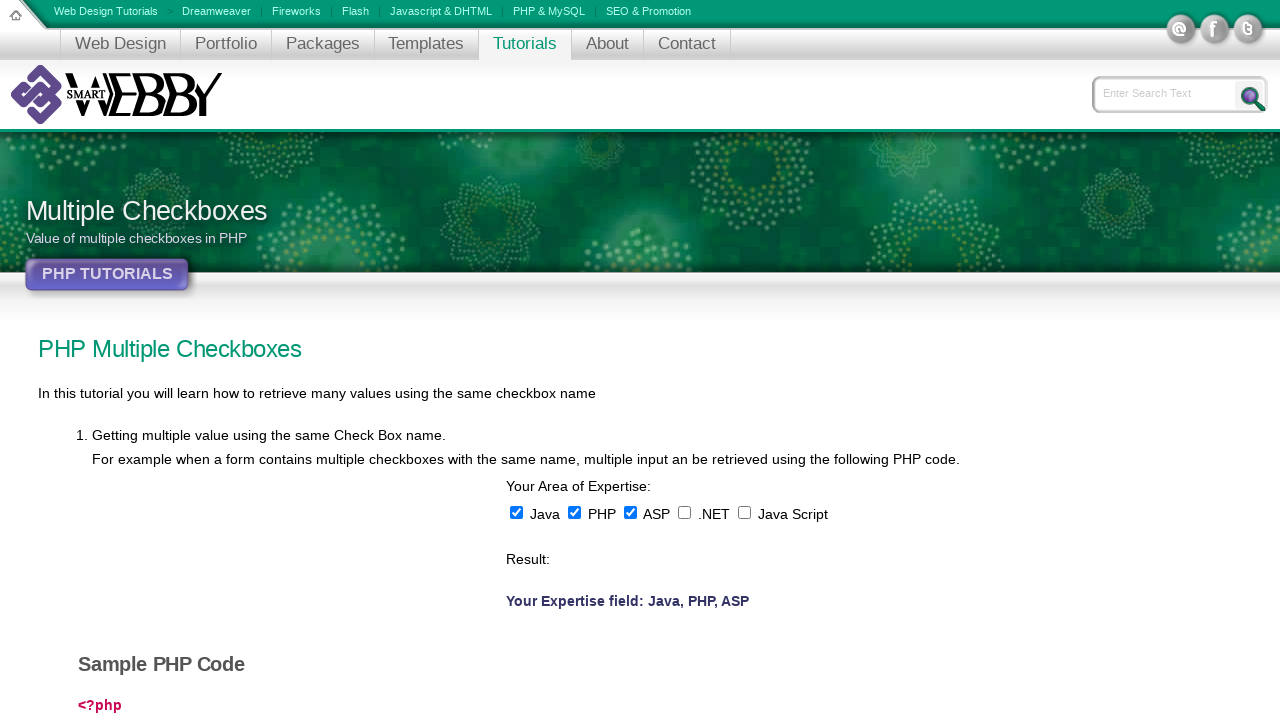

Selected checkbox 1 at (516, 512) on input[type='checkbox'] >> nth=0
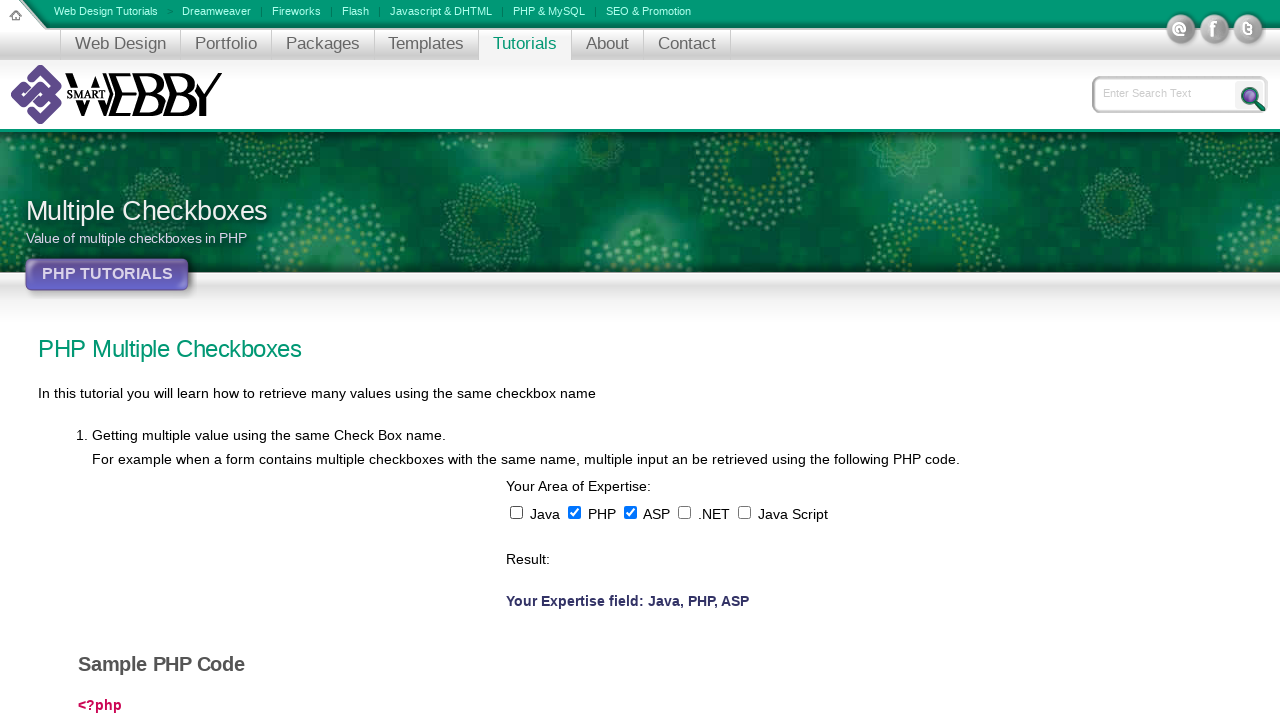

Selected checkbox 2 at (574, 512) on input[type='checkbox'] >> nth=1
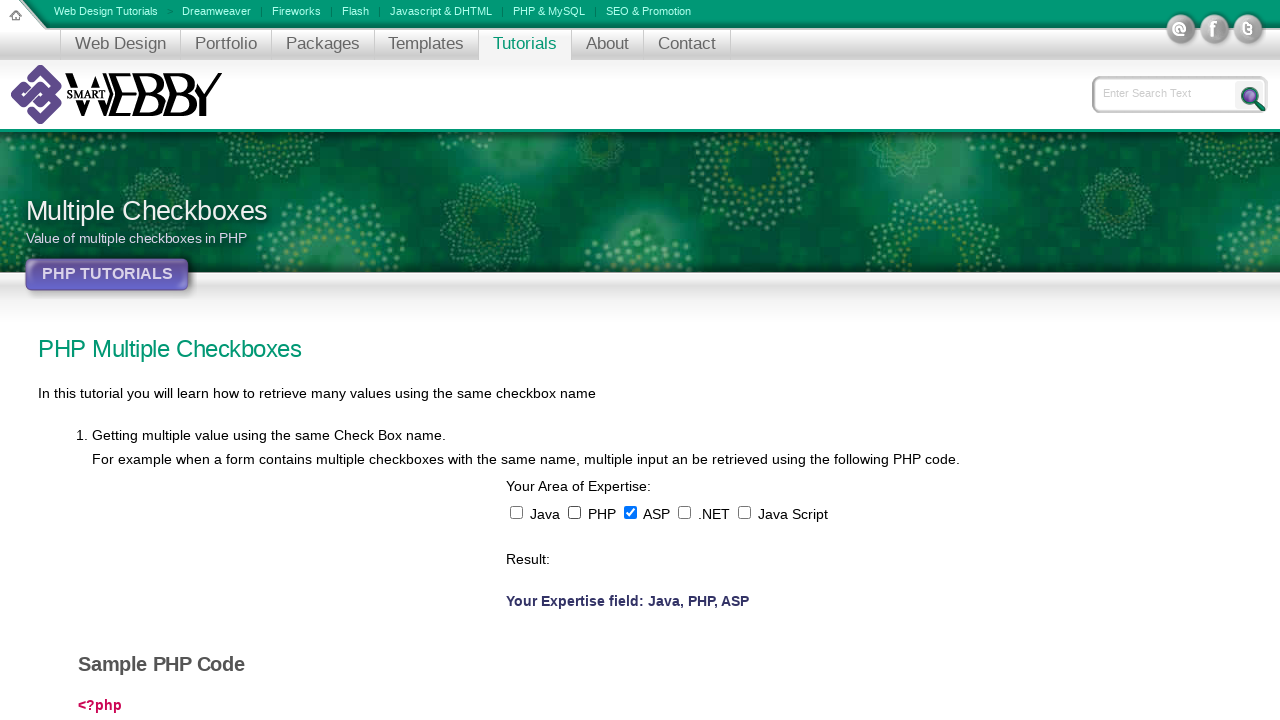

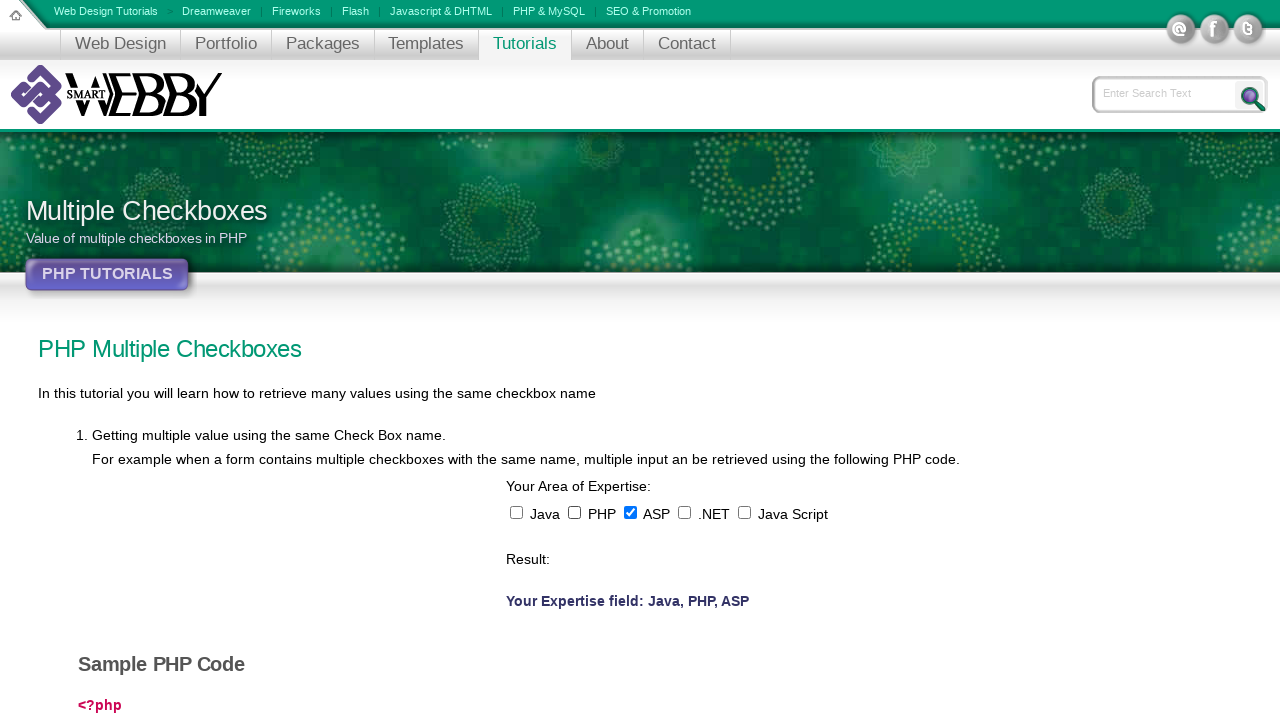